Tests editing a todo item by double-clicking and changing its text

Starting URL: https://demo.playwright.dev/todomvc

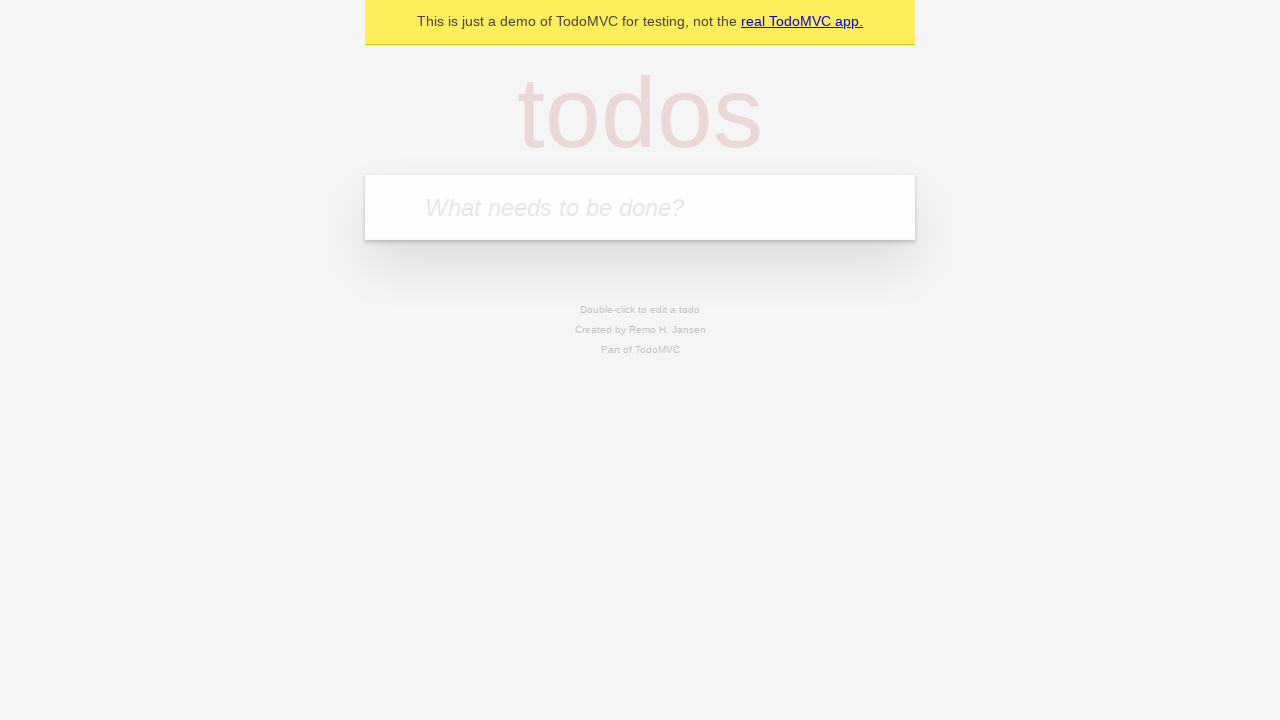

Filled new todo input with 'buy some cheese' on .new-todo
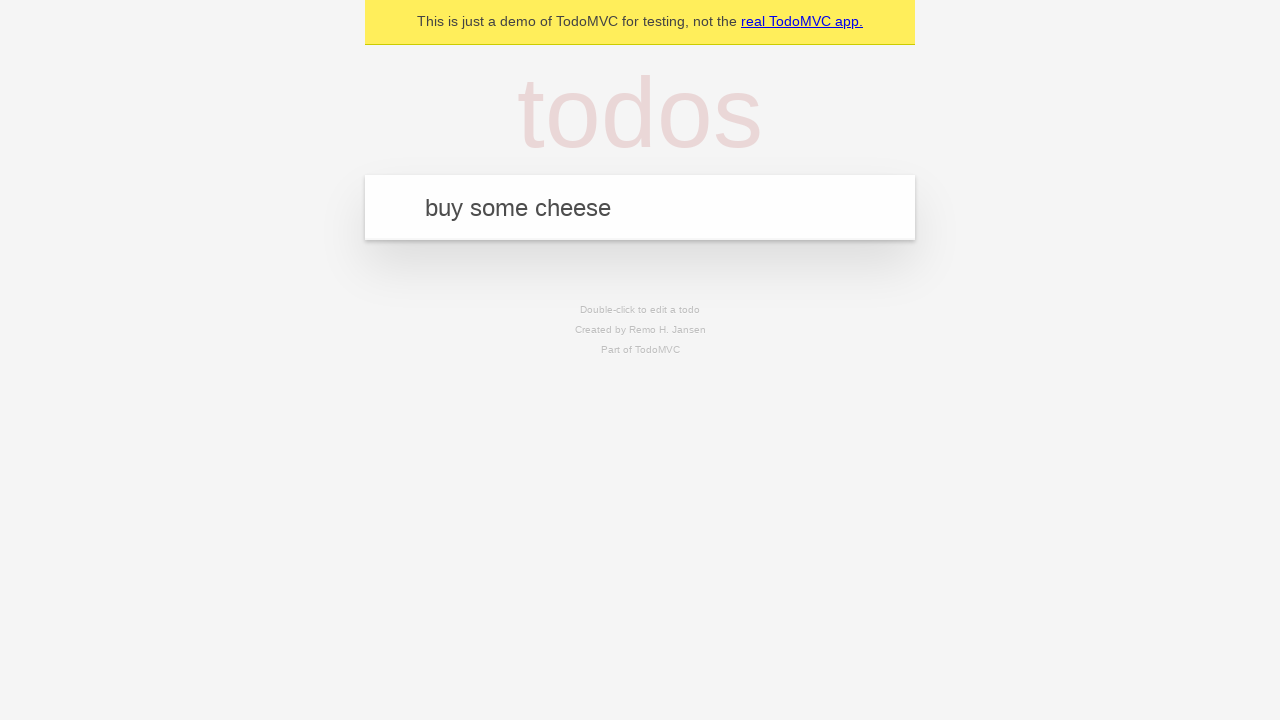

Pressed Enter to create first todo item on .new-todo
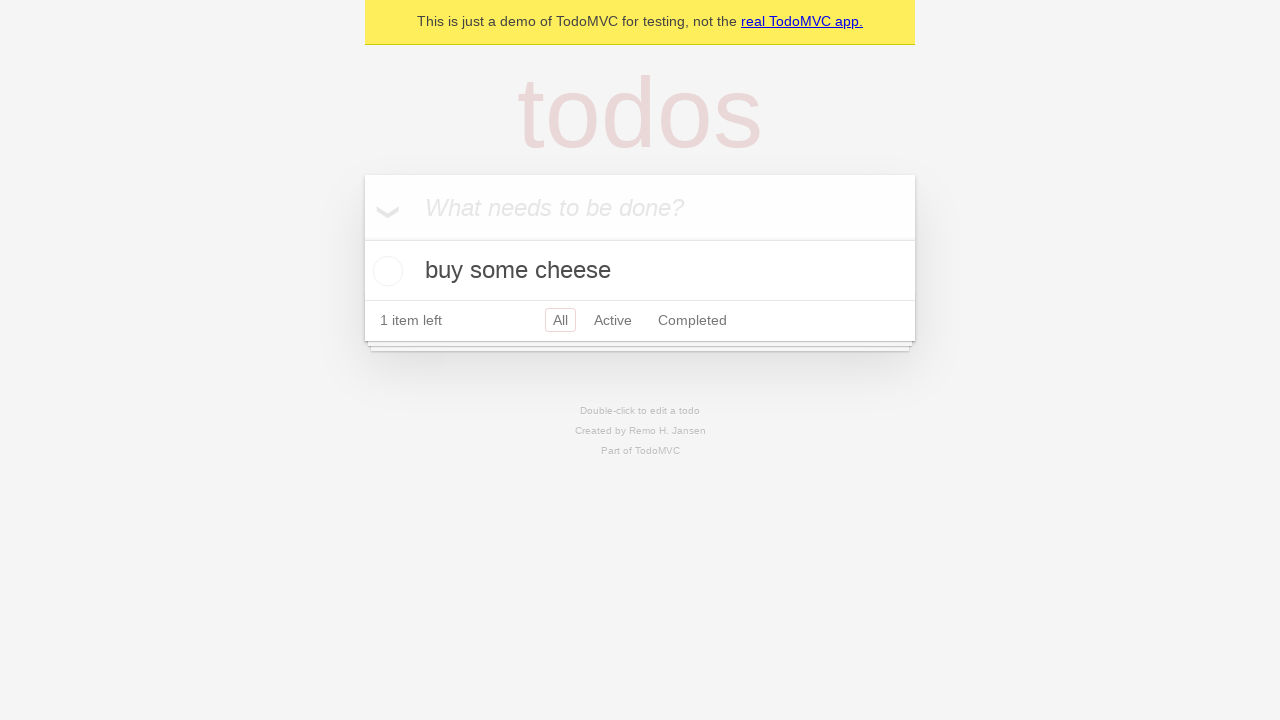

Filled new todo input with 'feed the cat' on .new-todo
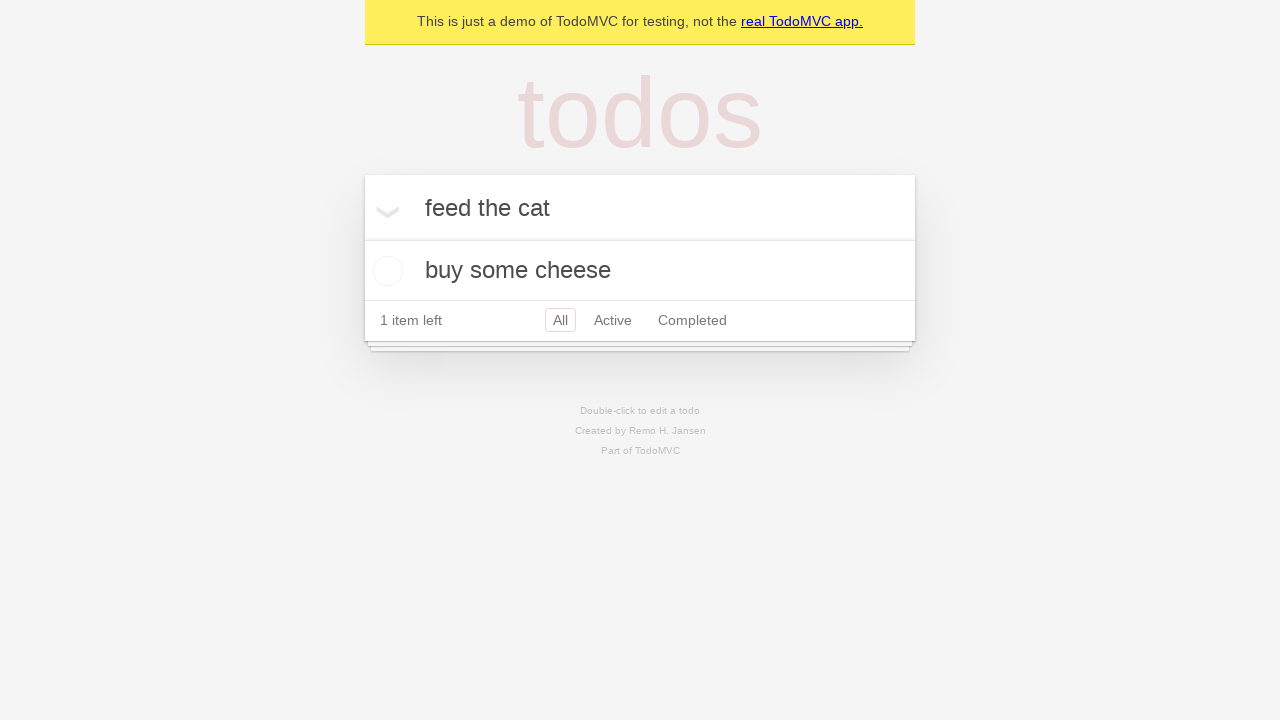

Pressed Enter to create second todo item on .new-todo
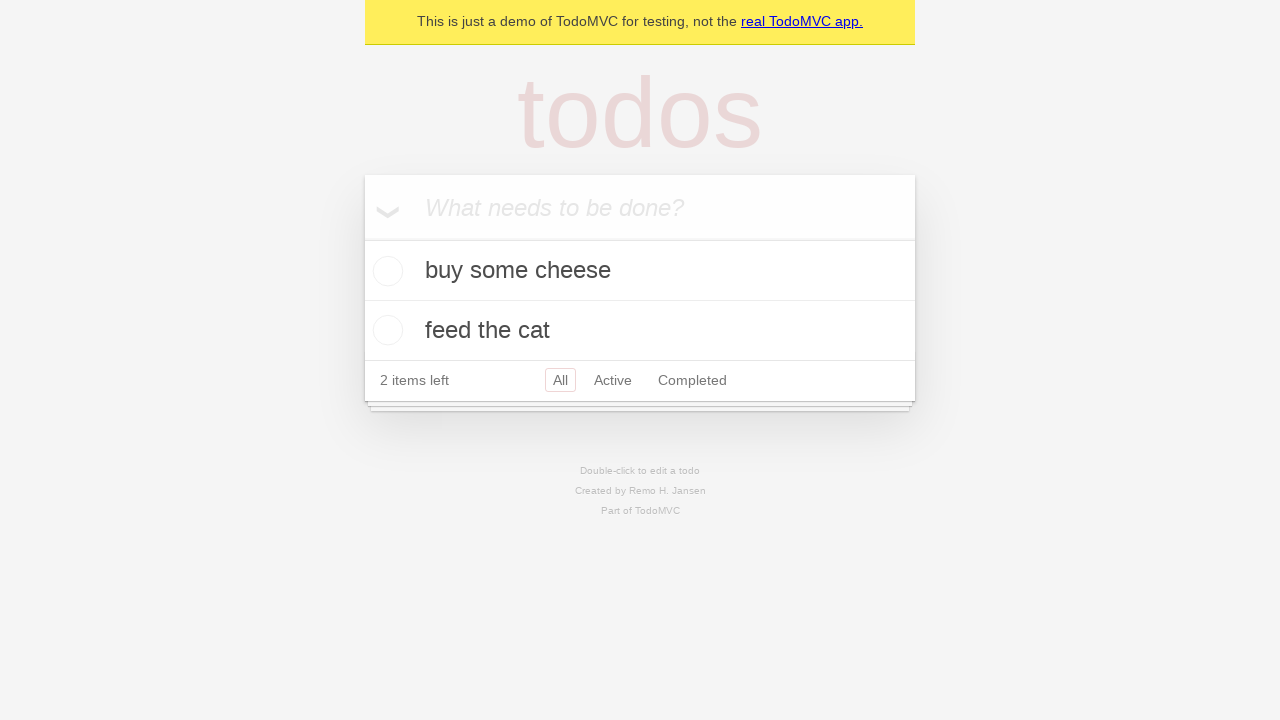

Filled new todo input with 'book a doctors appointment' on .new-todo
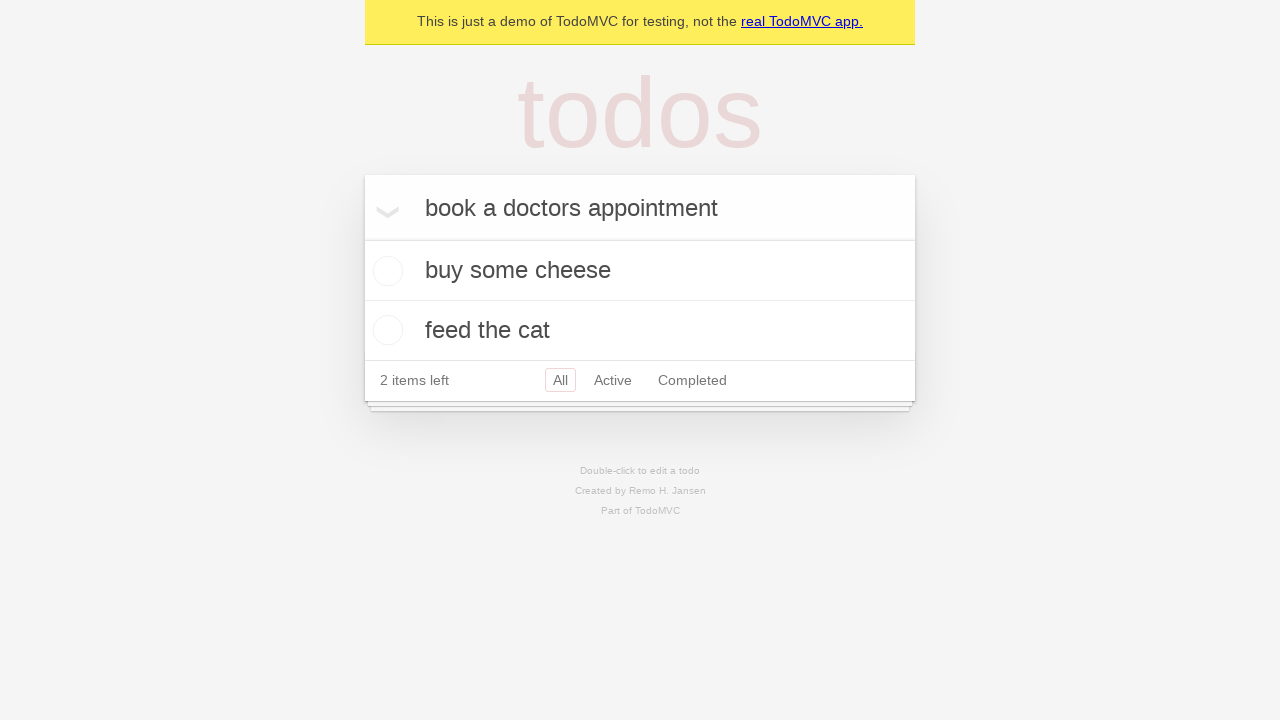

Pressed Enter to create third todo item on .new-todo
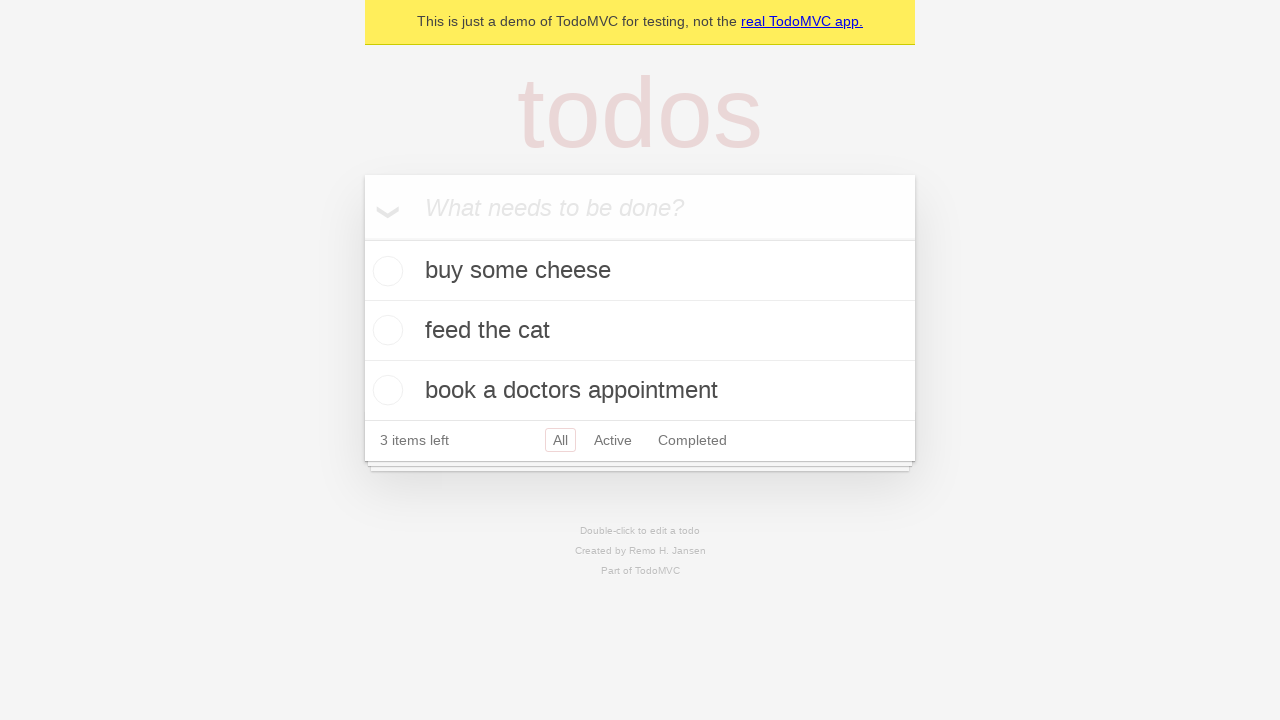

Double-clicked second todo item to enter edit mode at (640, 331) on .todo-list li >> nth=1
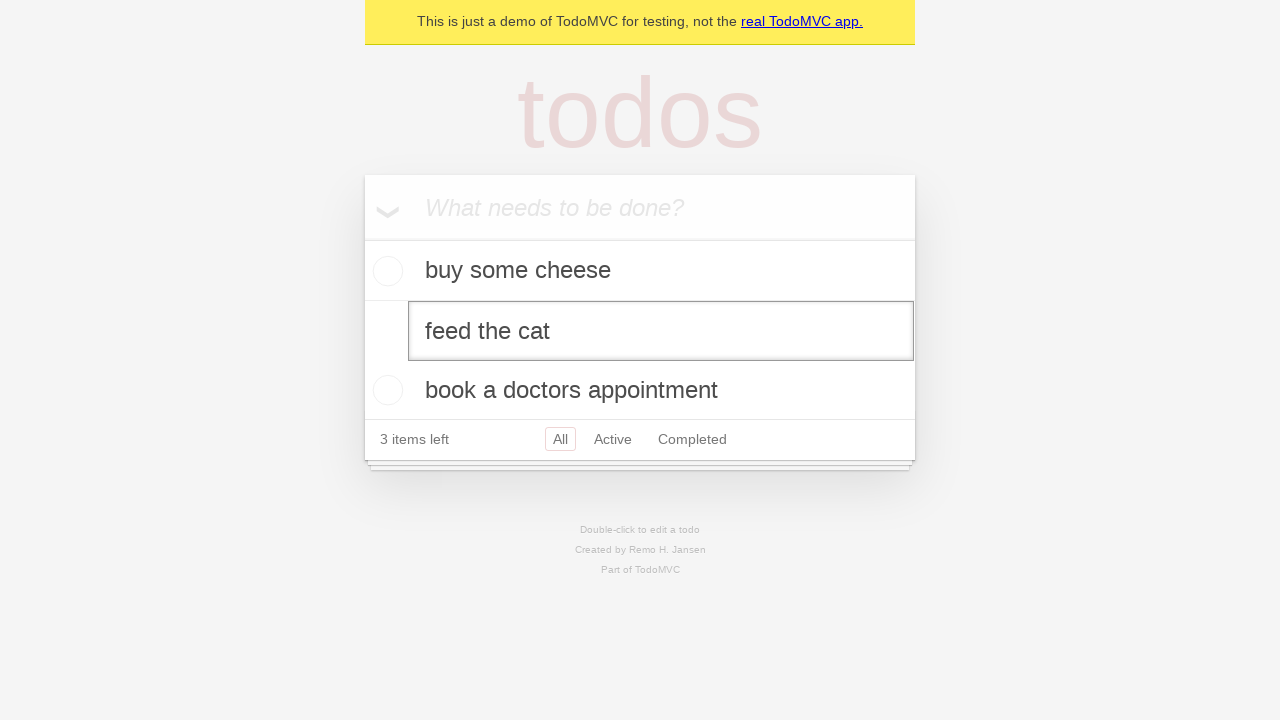

Filled edit field with new text 'buy some sausages' on .todo-list li >> nth=1 >> .edit
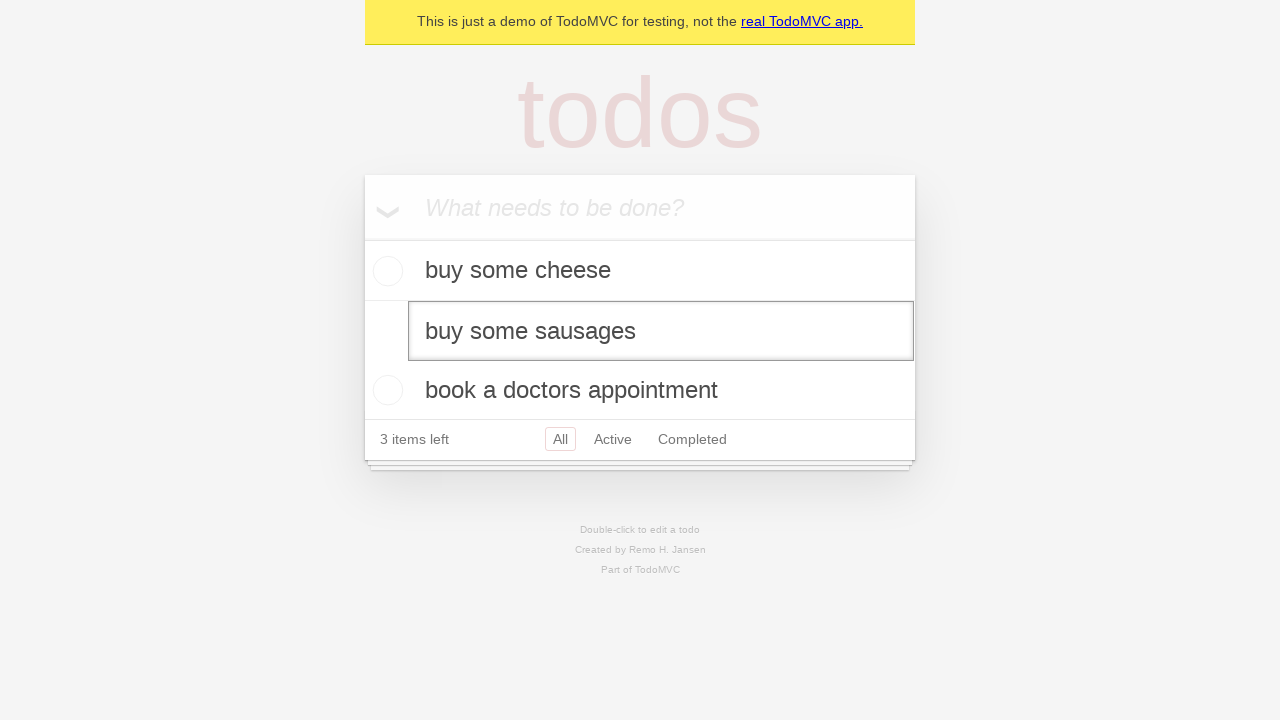

Pressed Enter to save the edited todo item on .todo-list li >> nth=1 >> .edit
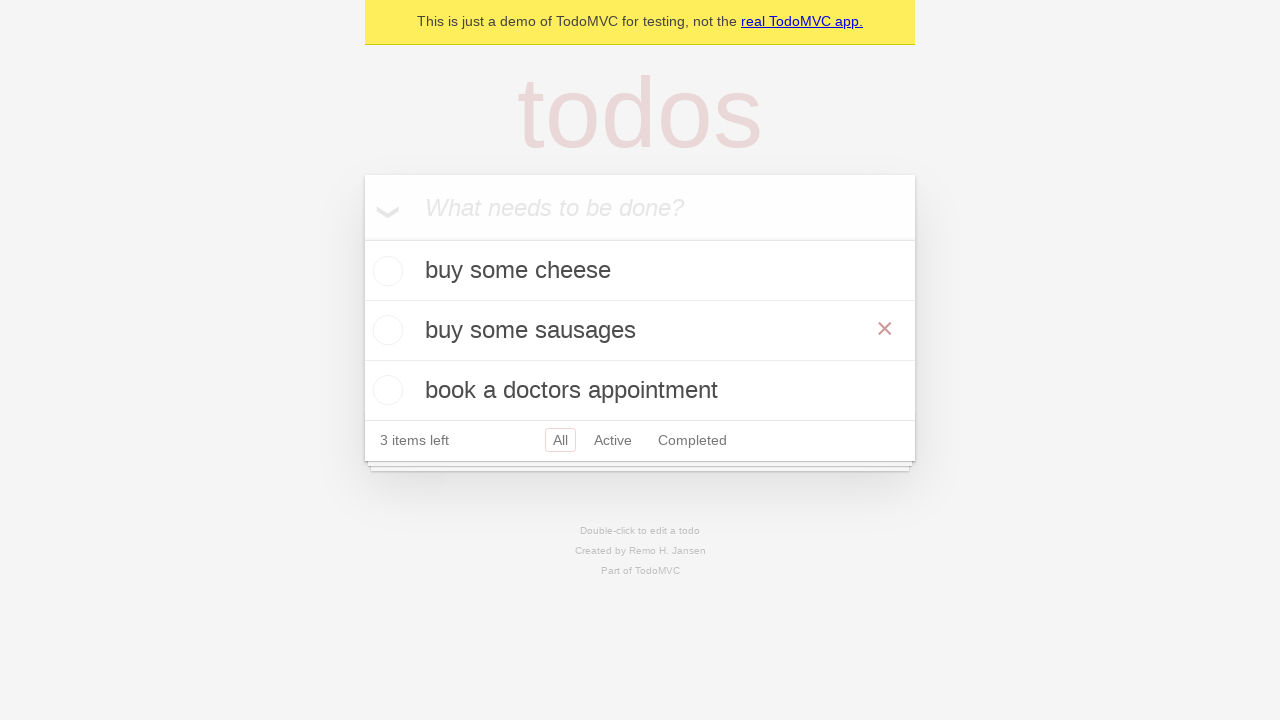

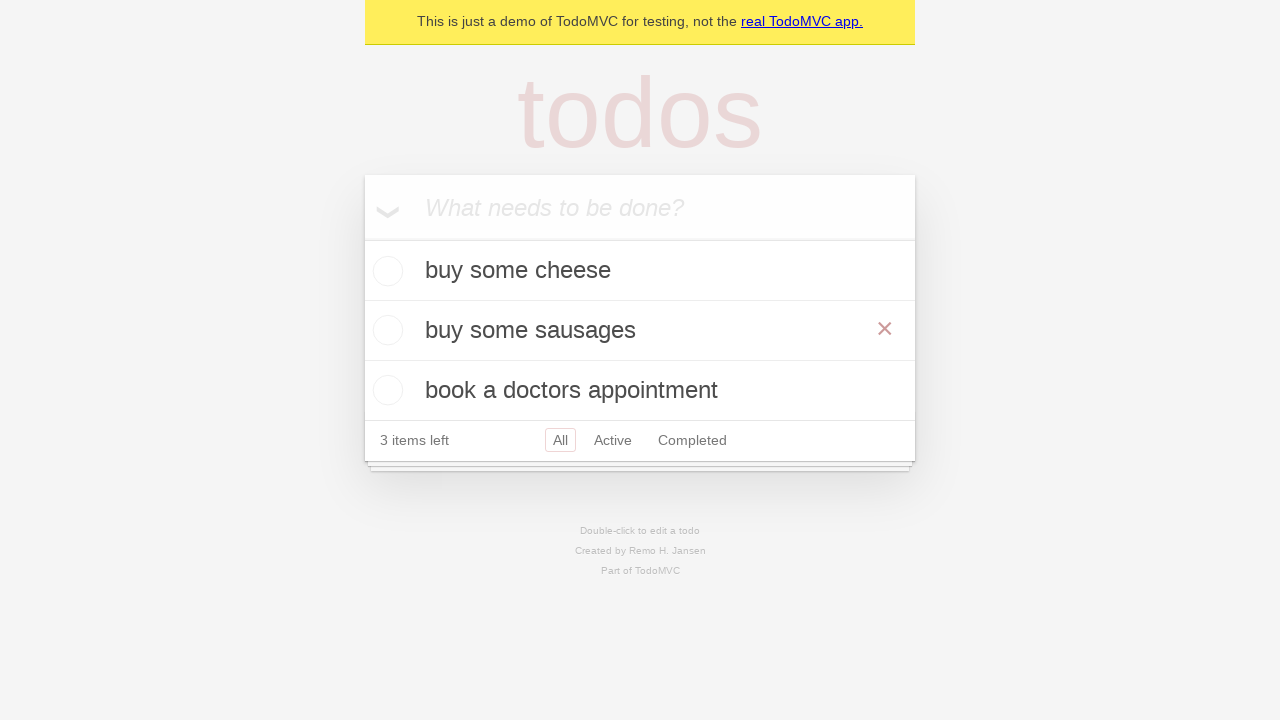